Tests registration form validation when confirm email doesn't match the original email

Starting URL: https://alada.vn/tai-khoan/dang-ky.html

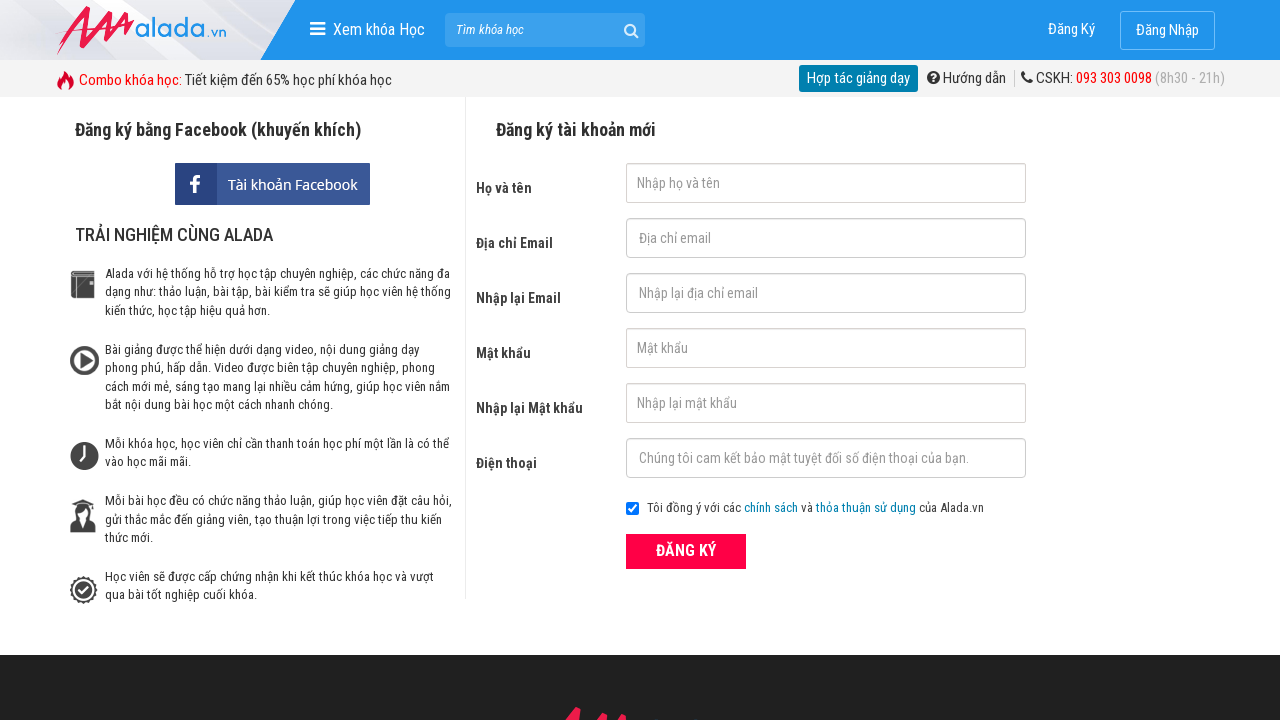

Filled name field with 'Phong Pham' on #txtFirstname
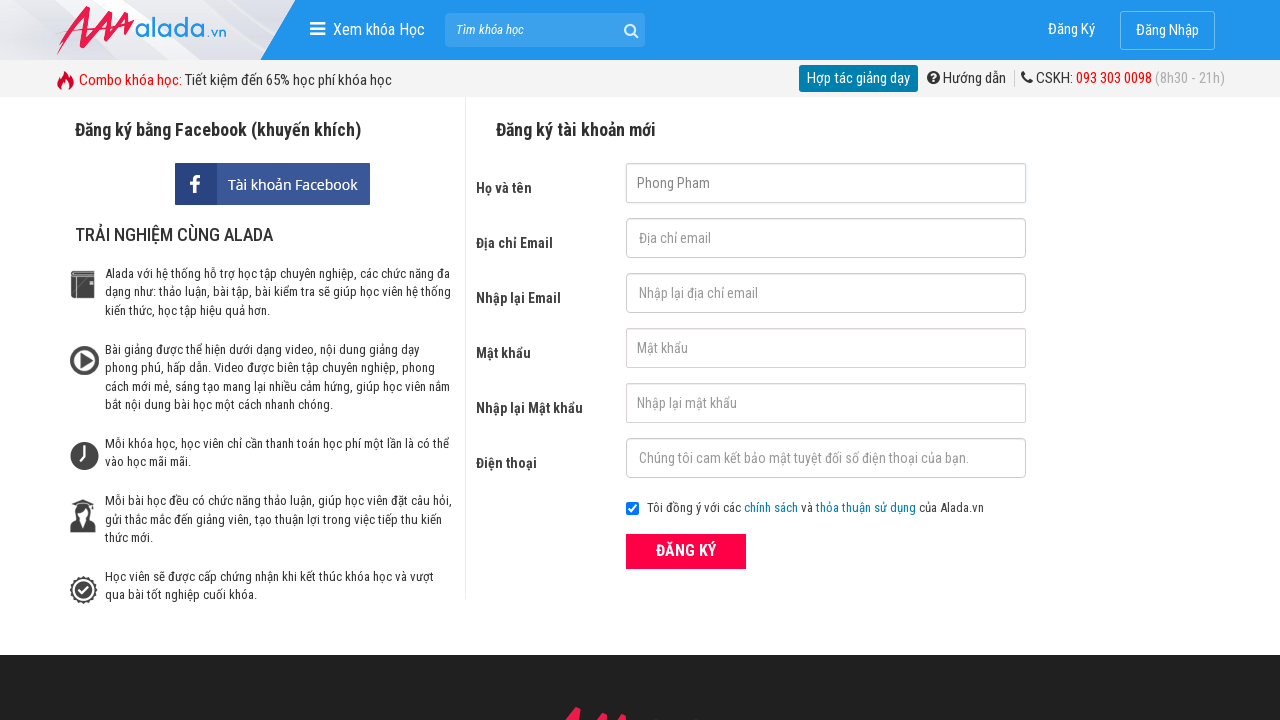

Filled email field with 'abc@gmail.com' on #txtEmail
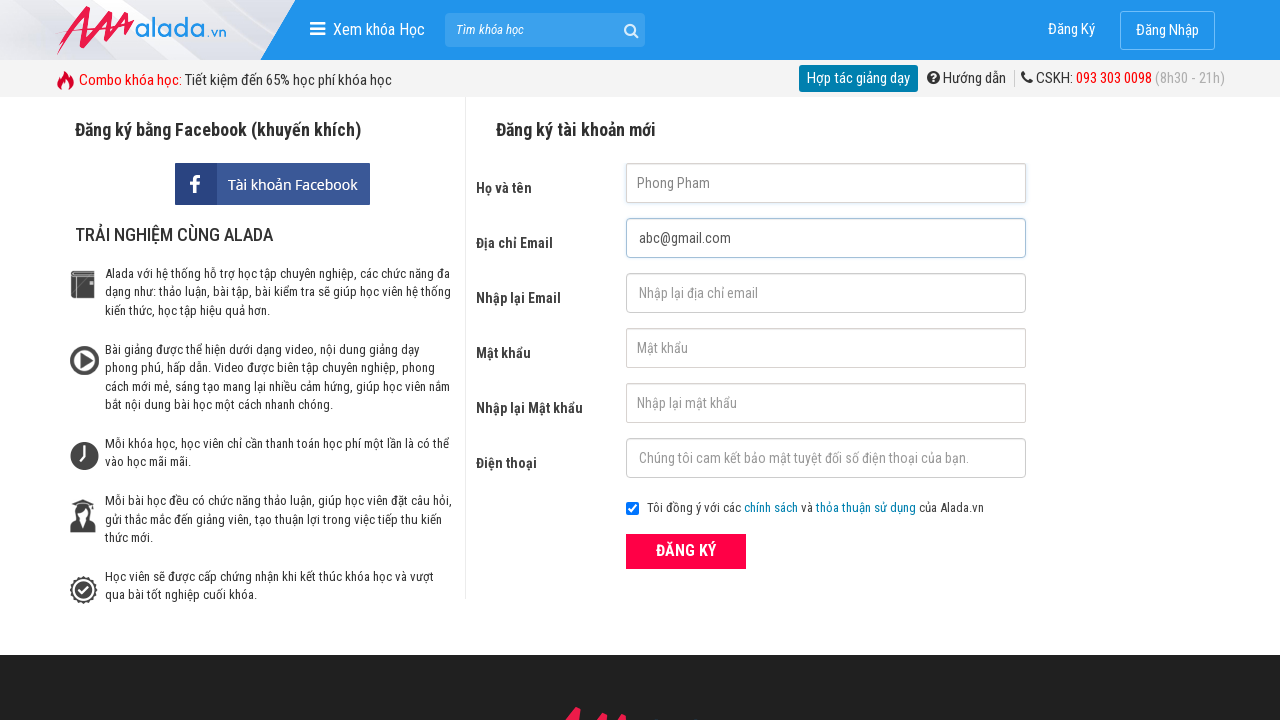

Filled confirm email field with different email 'abc@yahoo.com' on #txtCEmail
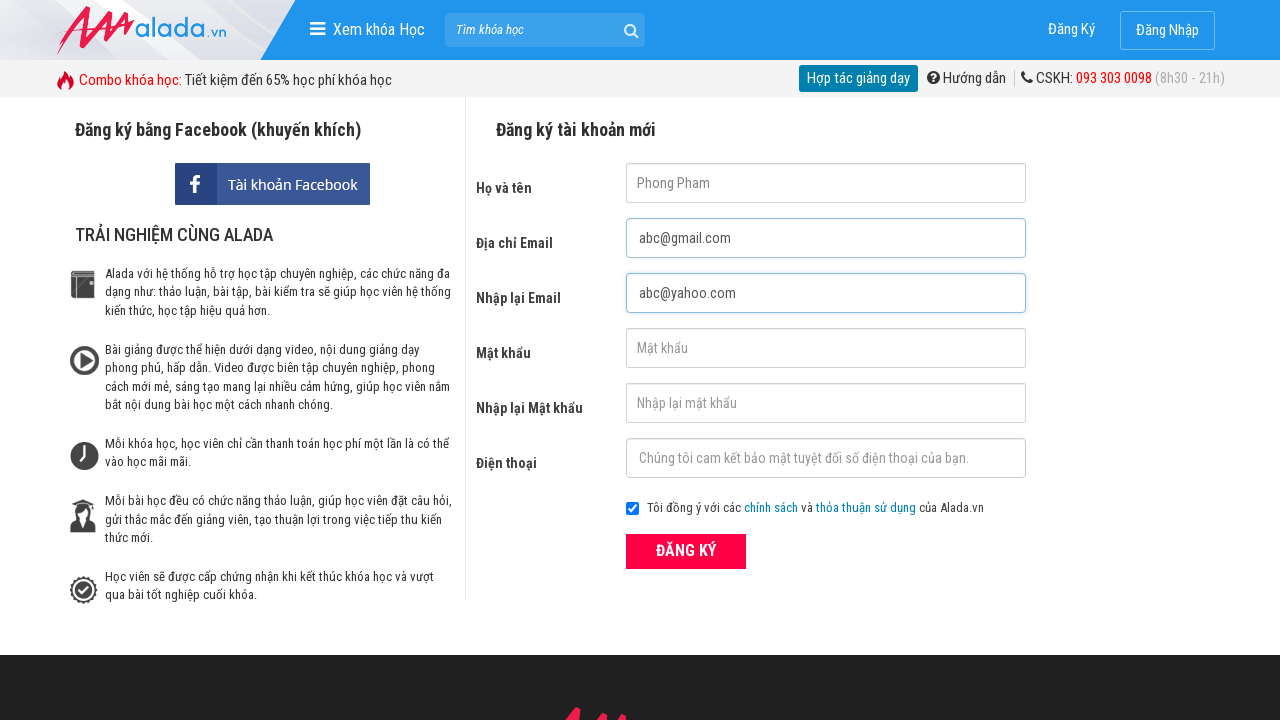

Filled password field with '12345678' on #txtPassword
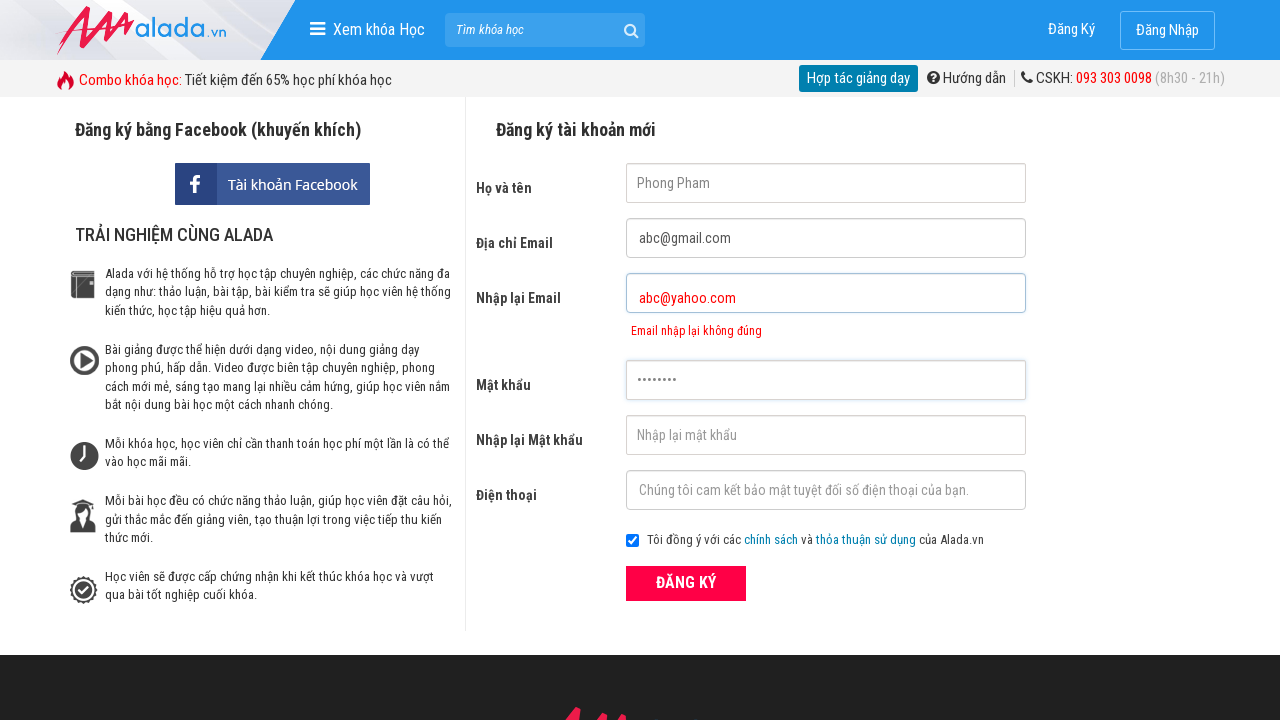

Filled confirm password field with '12345678' on #txtCPassword
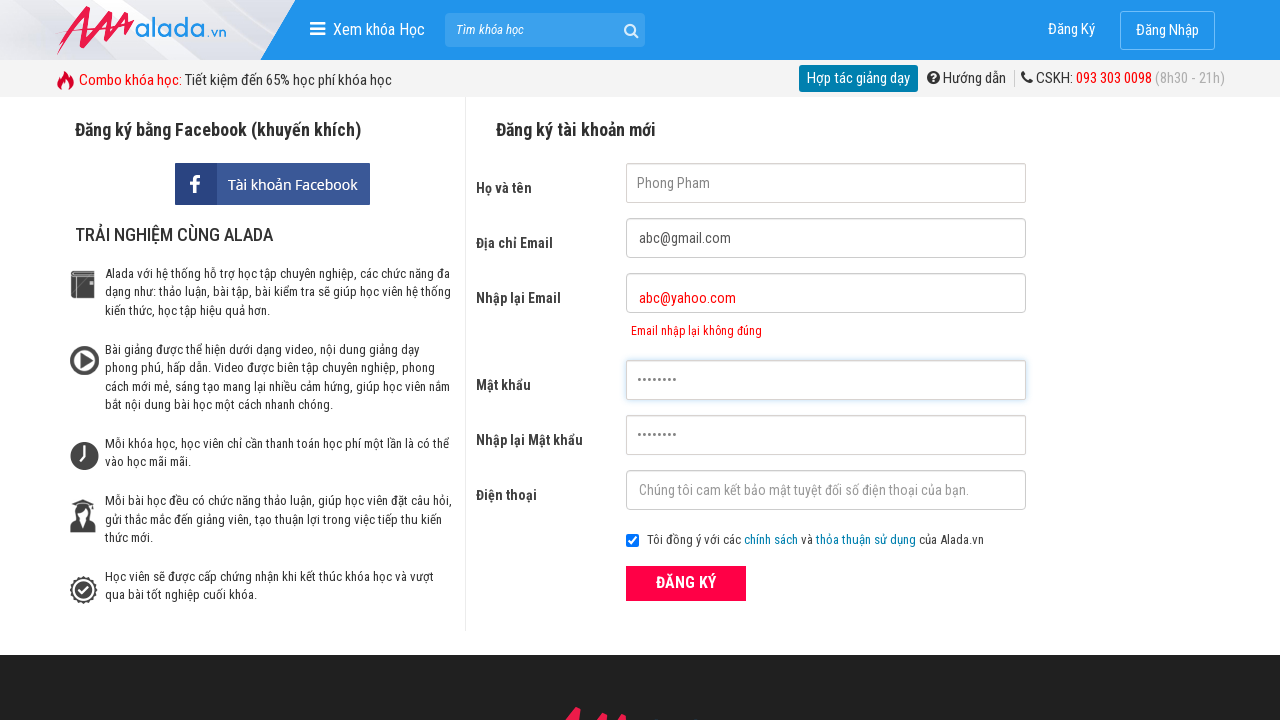

Filled phone number field with '0983111111' on #txtPhone
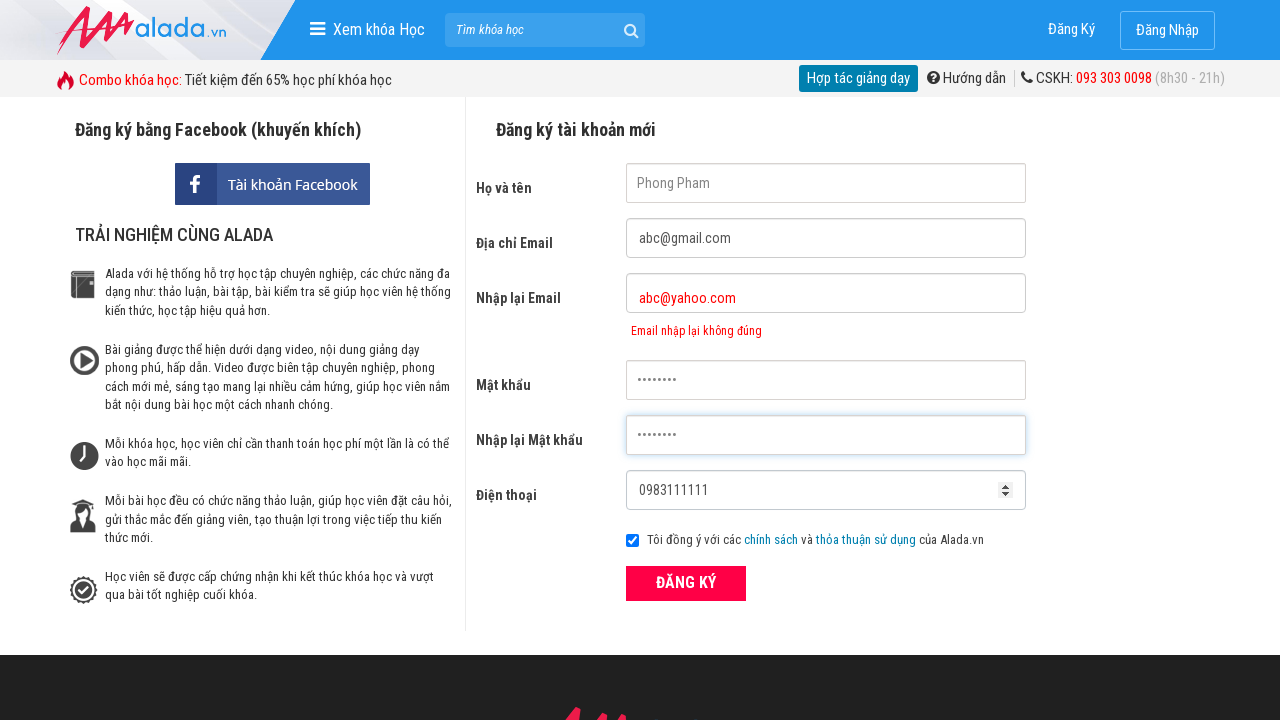

Clicked register button to submit form at (686, 583) on button[type='submit']
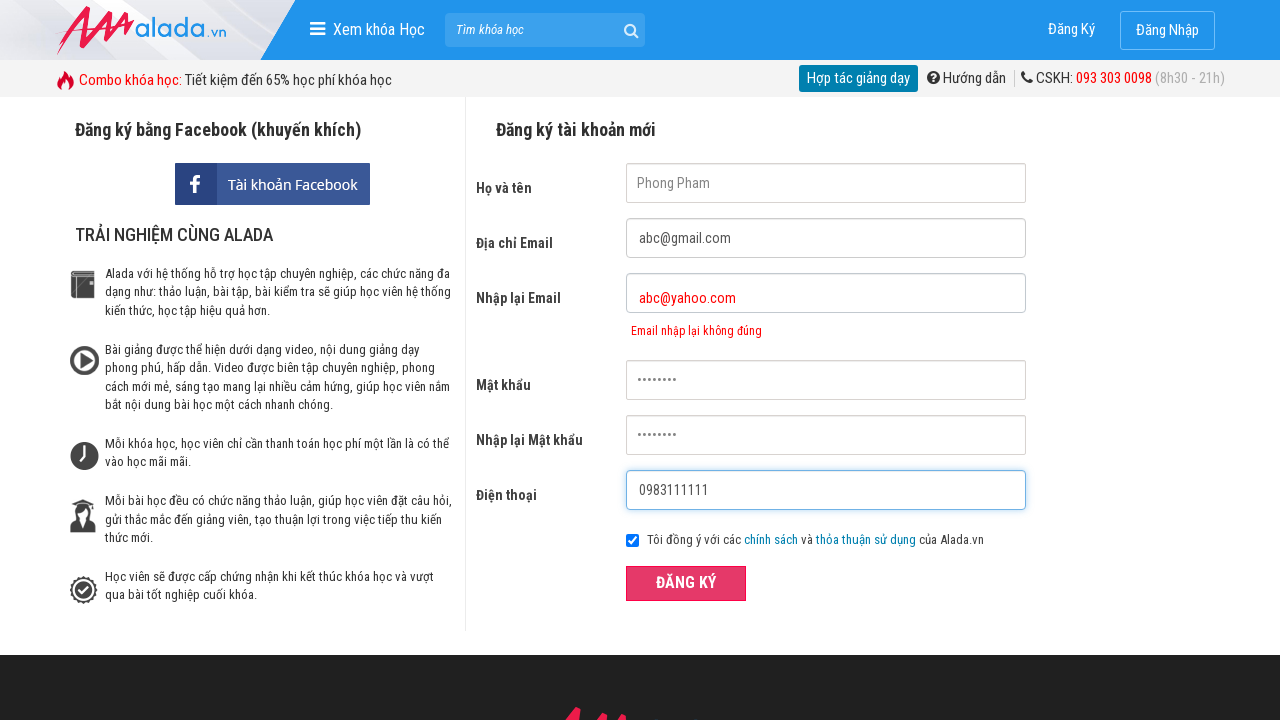

Waited for confirm email error message to appear
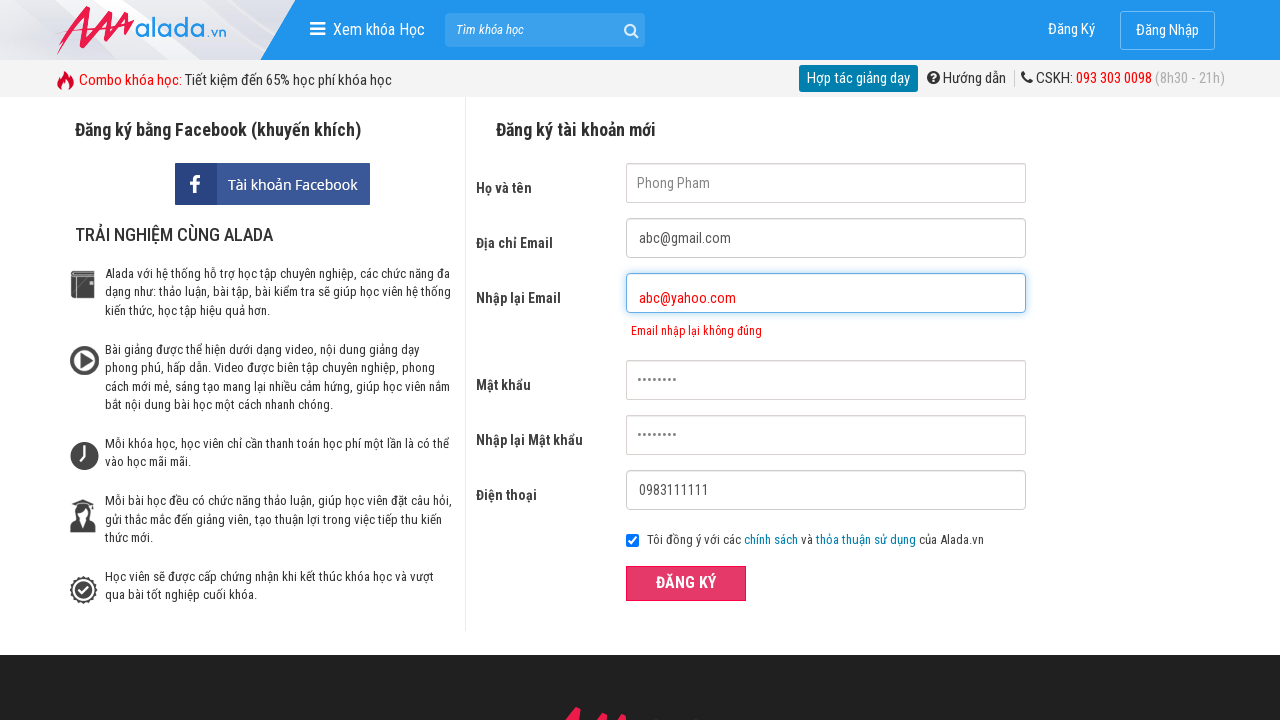

Verified error message 'Email nhập lại không đúng' is displayed for mismatched confirm email
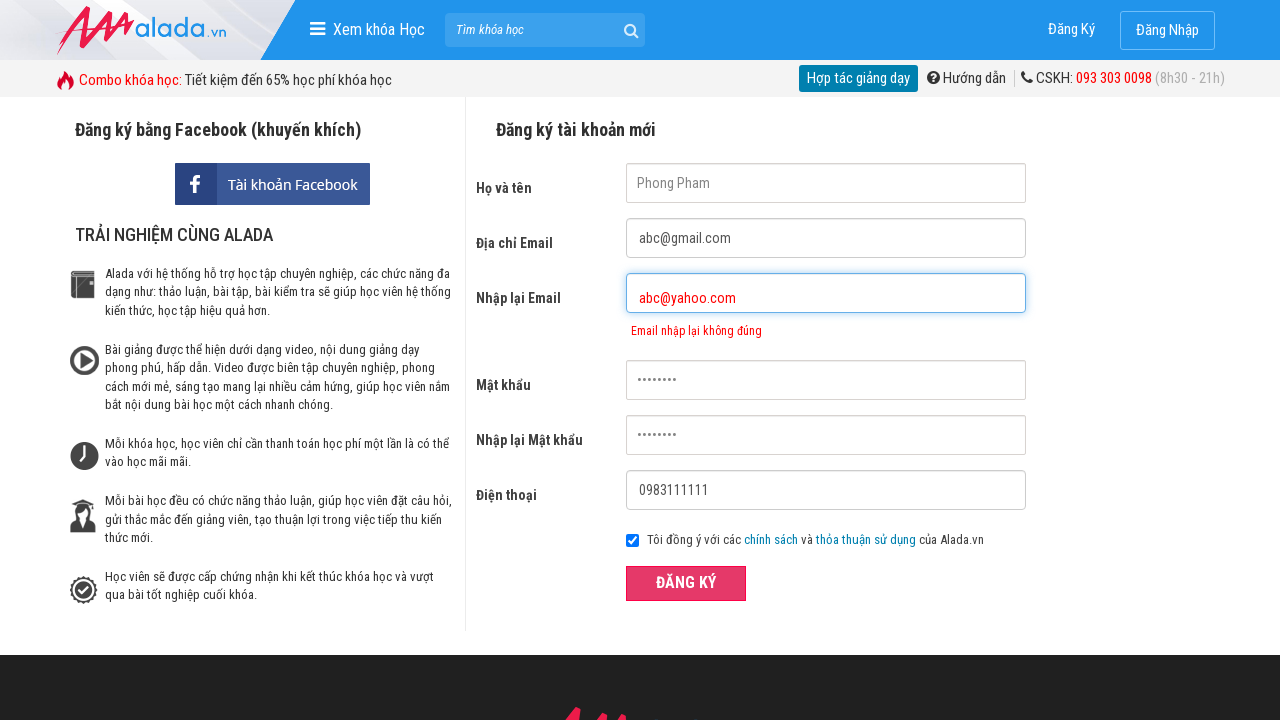

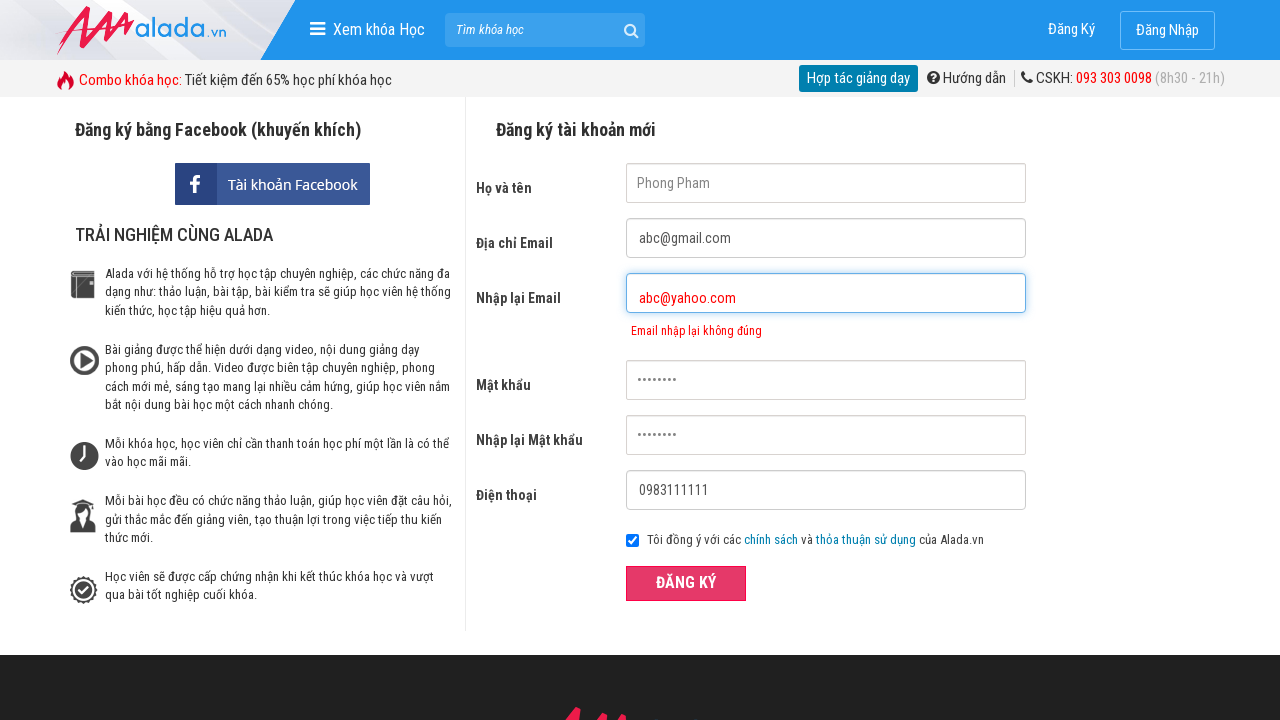